Tests filling an input field on a training ground page by entering text into the first input element.

Starting URL: https://techstepacademy.com/training-ground

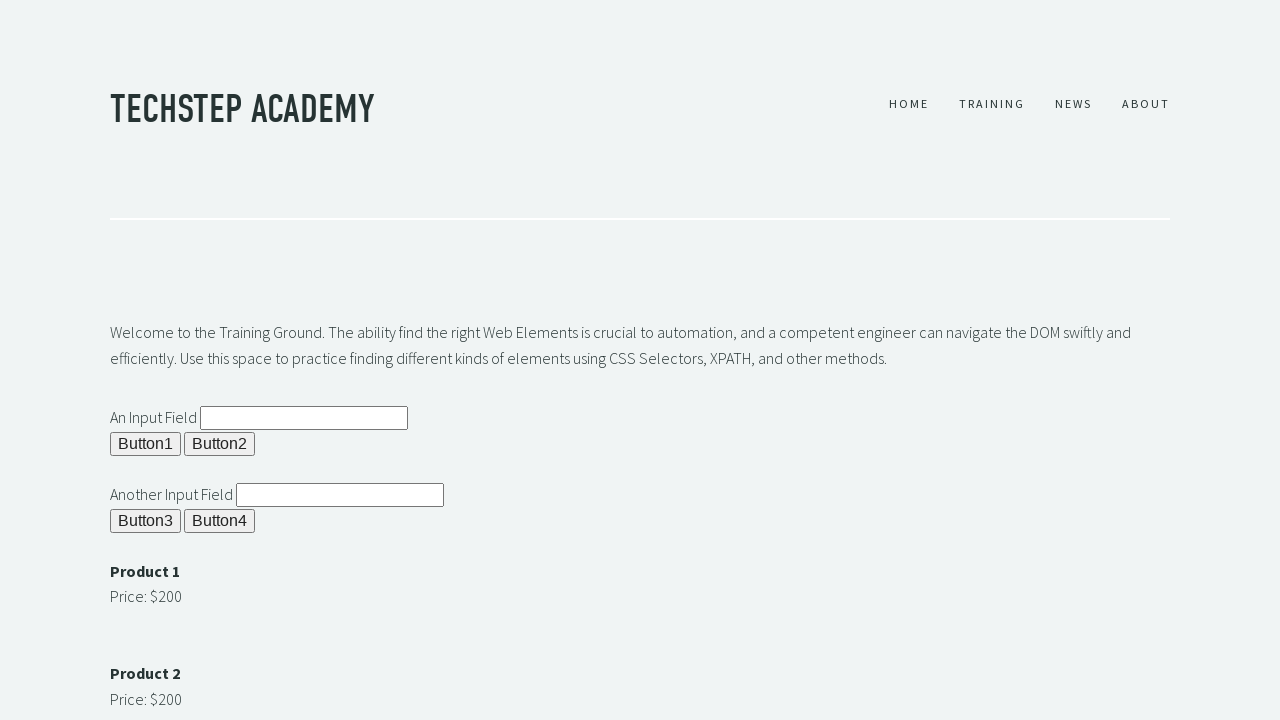

Filled first input field with 'haha' on input[id='ipt1']
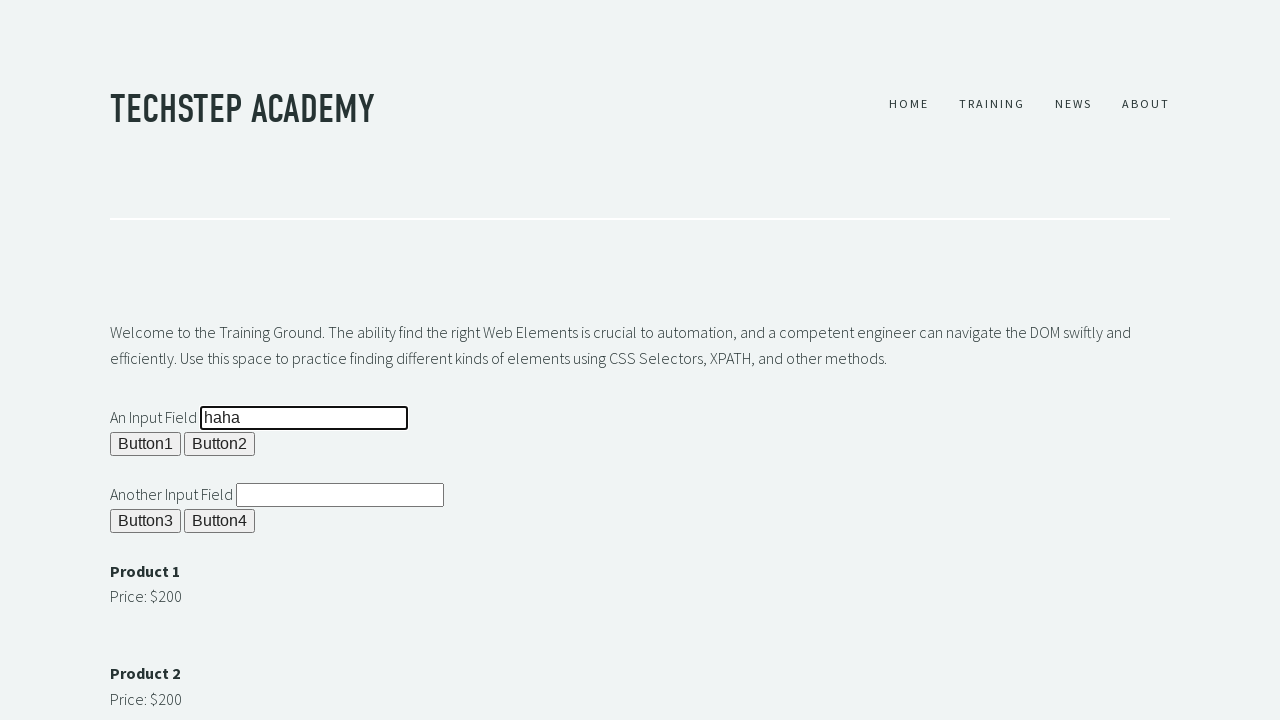

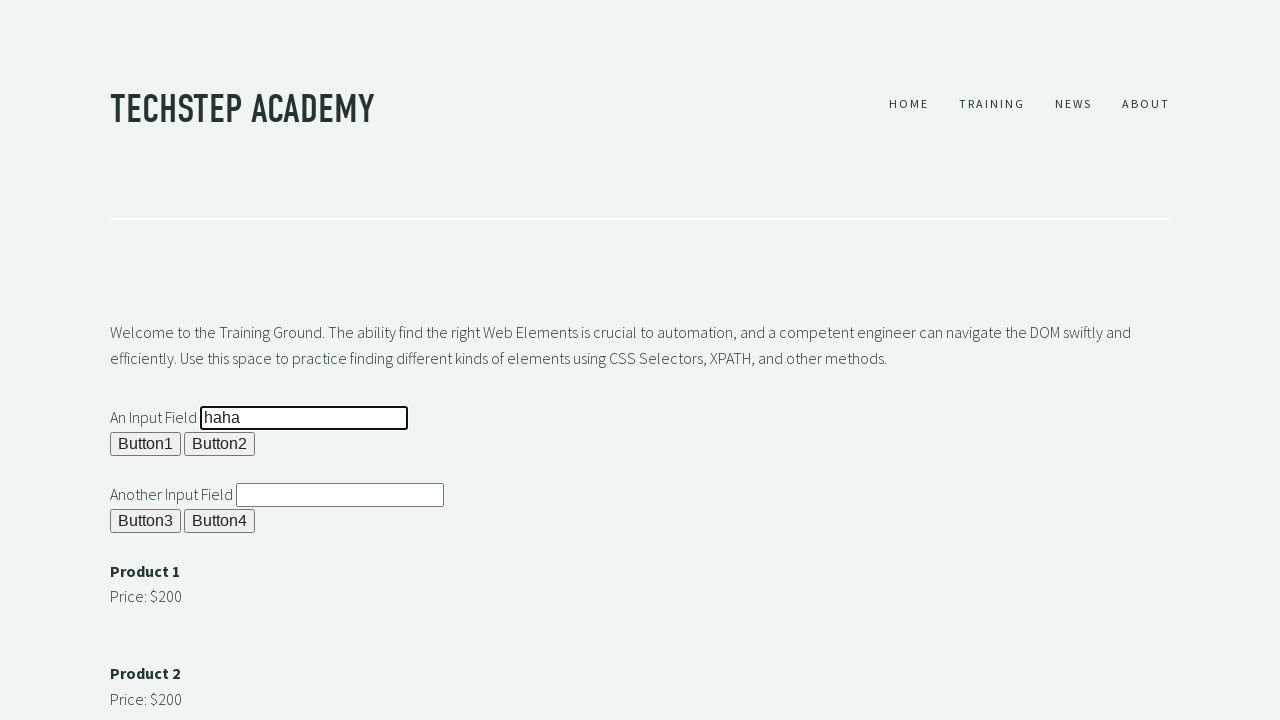